Tests right-click context menu functionality by opening a context menu and hovering over the Quit option to verify hover state

Starting URL: http://swisnl.github.io/jQuery-contextMenu/demo.html

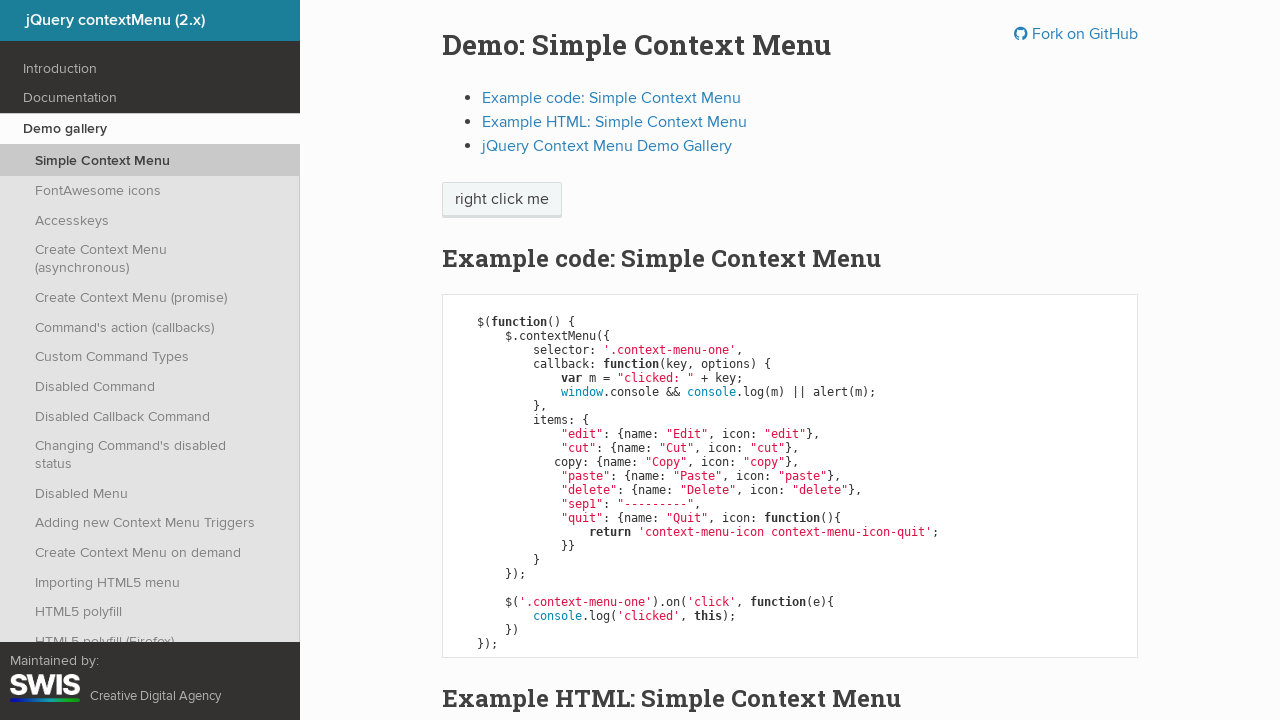

Right-click target element 'right click me' is visible and ready
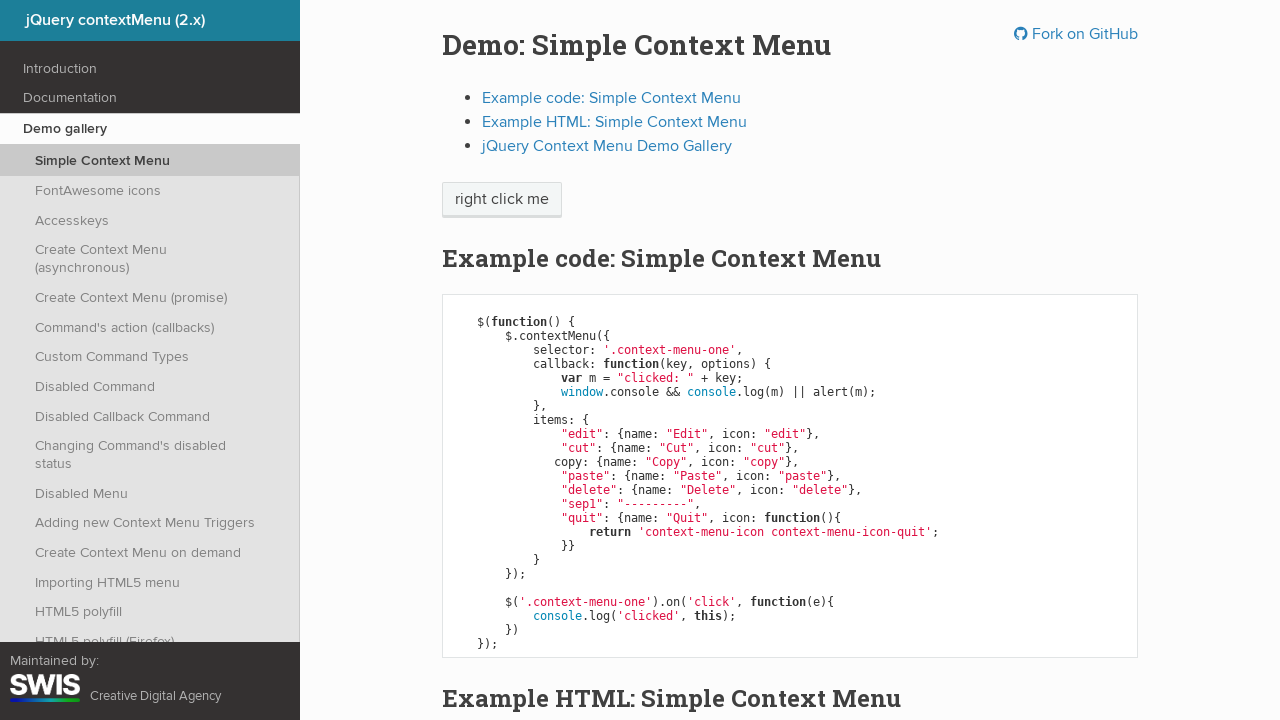

Right-clicked on 'right click me' element to open context menu at (502, 200) on xpath=//span[text()='right click me']
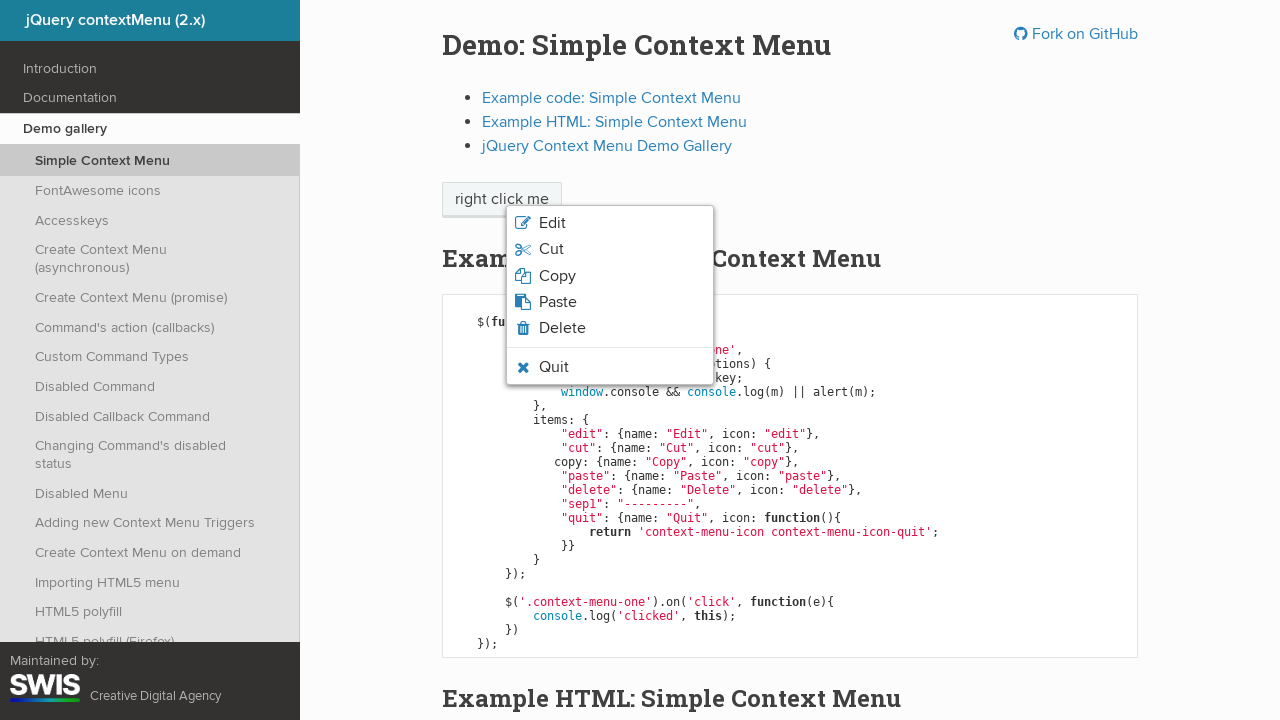

Context menu appeared with 'Quit' option visible
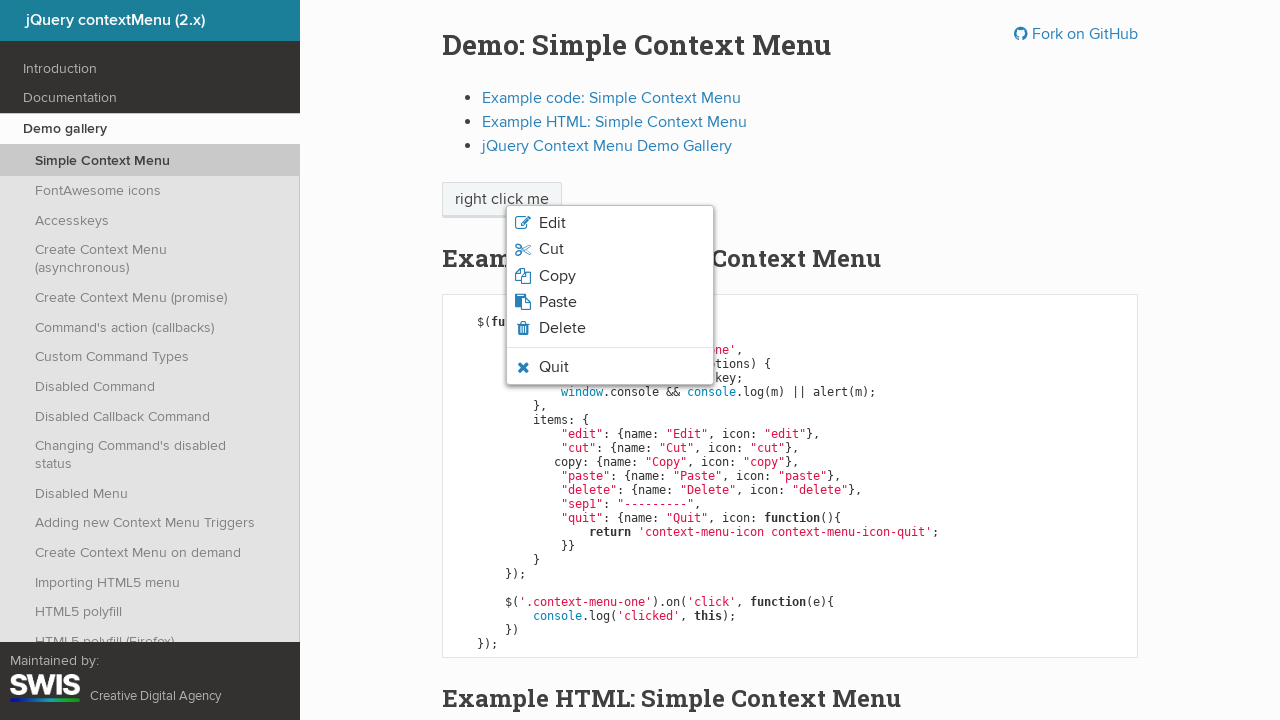

Hovered over the 'Quit' menu option at (554, 367) on xpath=//span[text()='Quit']
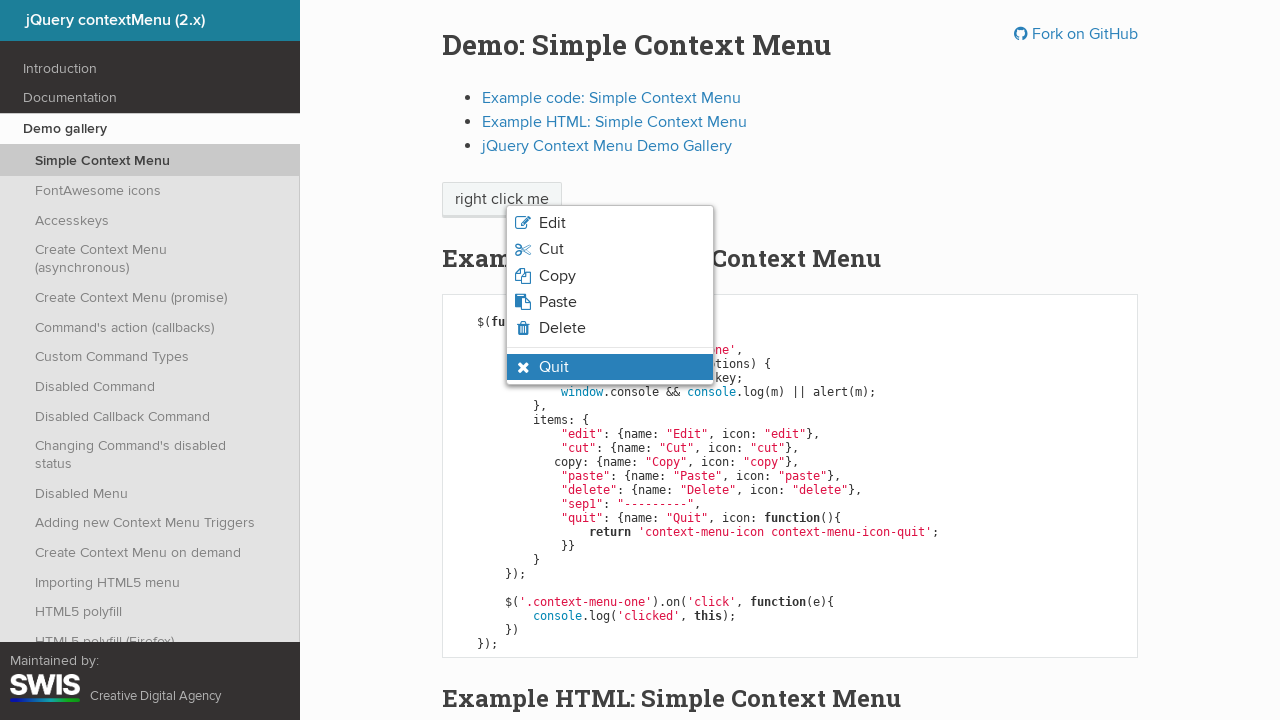

Quit menu item now shows hover state with 'context-menu-hover' class applied
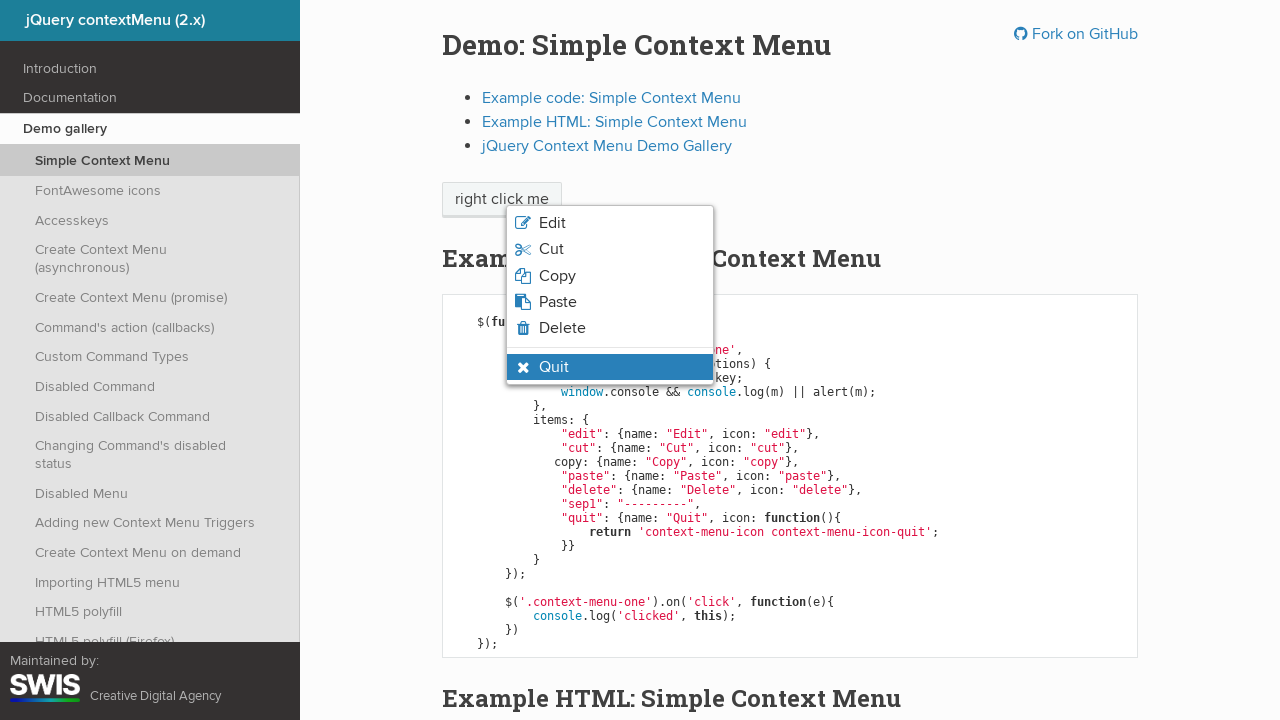

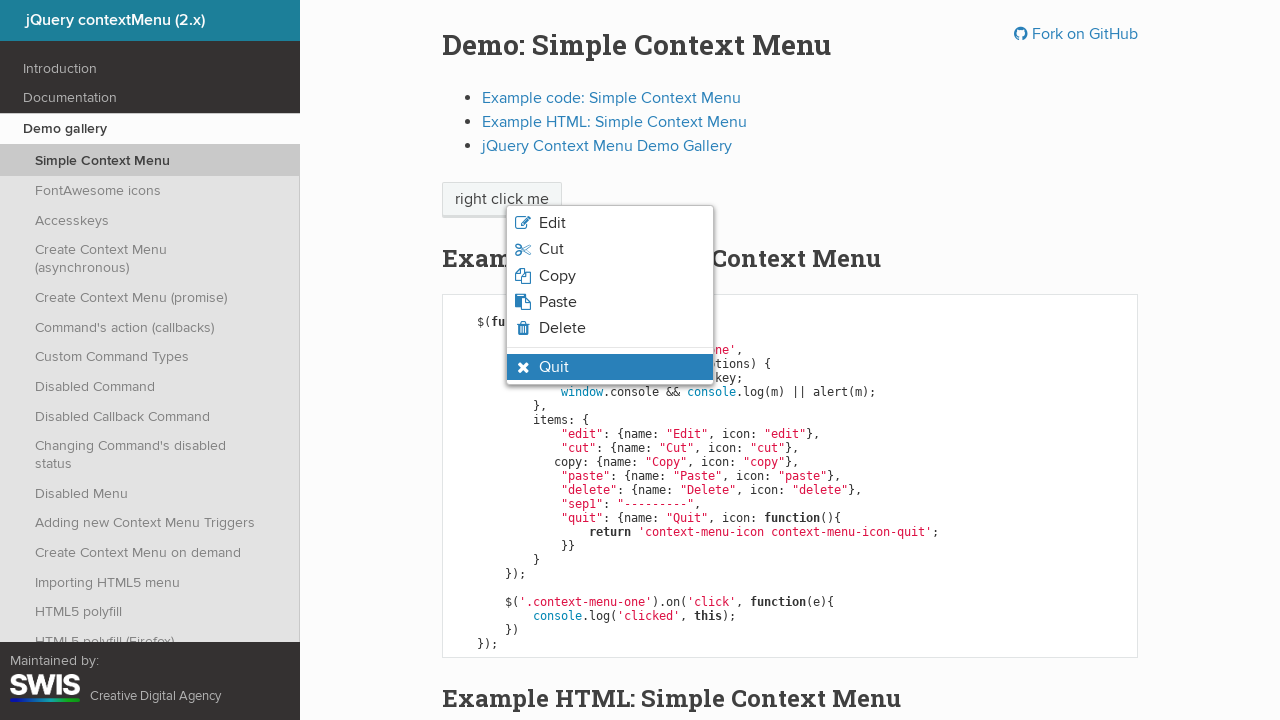